Tests confirm alert functionality by triggering a confirmation dialog and accepting it

Starting URL: https://demoqa.com/alerts

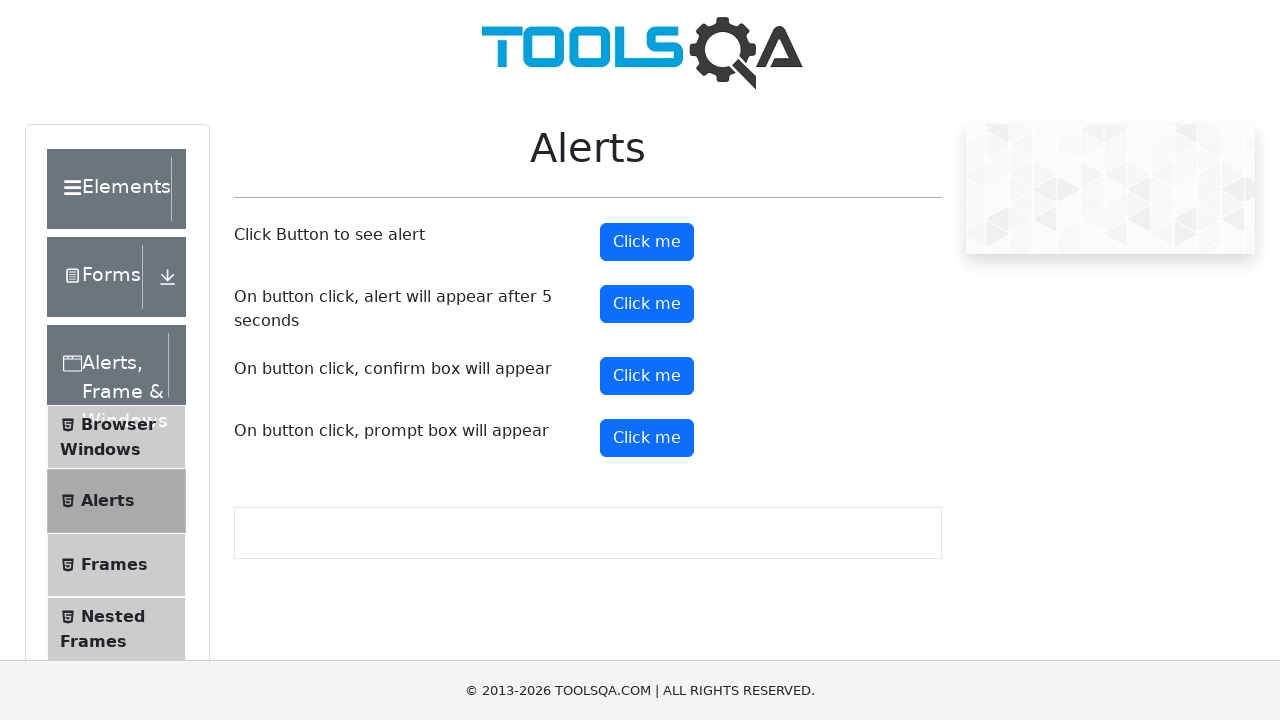

Set up dialog handler to accept confirm dialogs
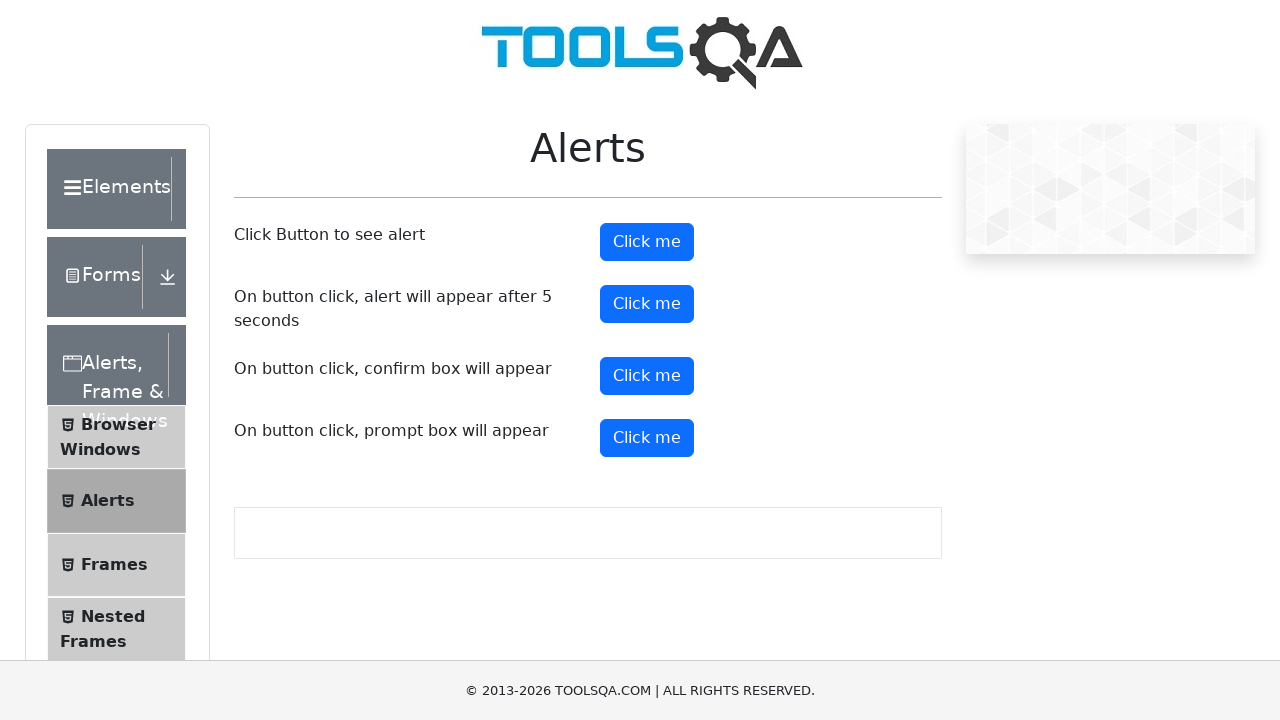

Clicked confirm alert button to trigger confirmation dialog at (647, 376) on #confirmButton
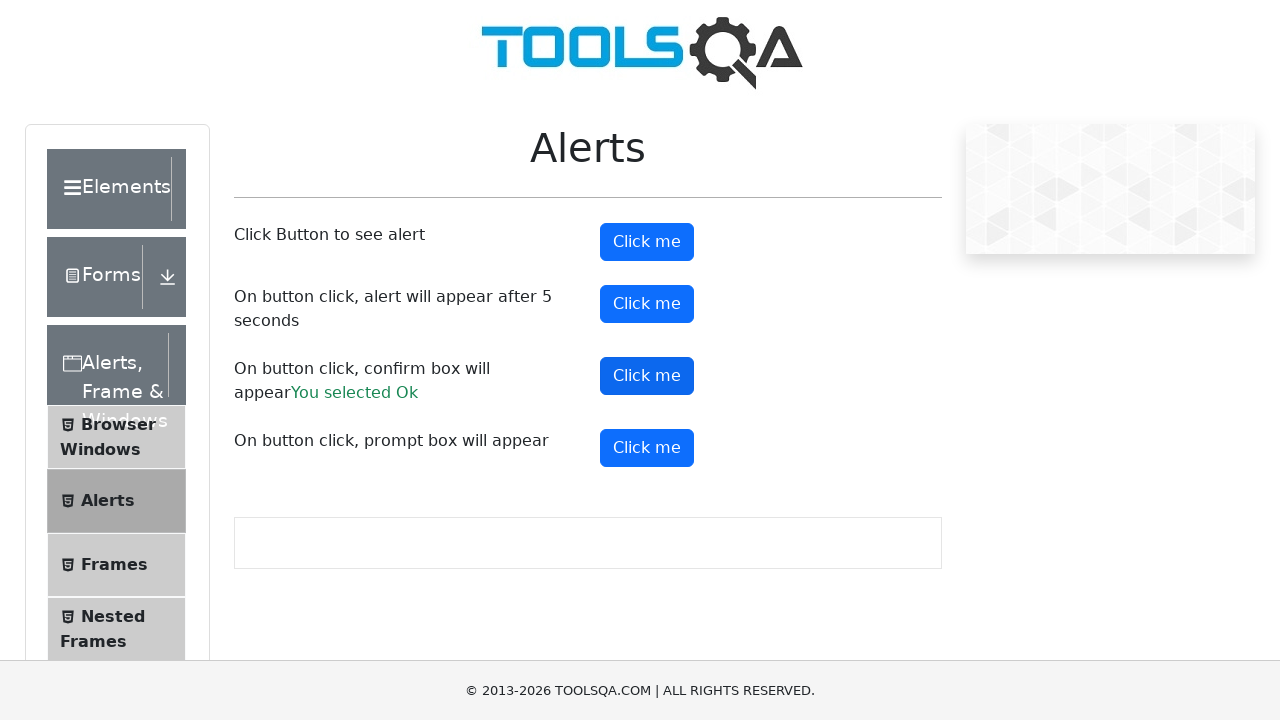

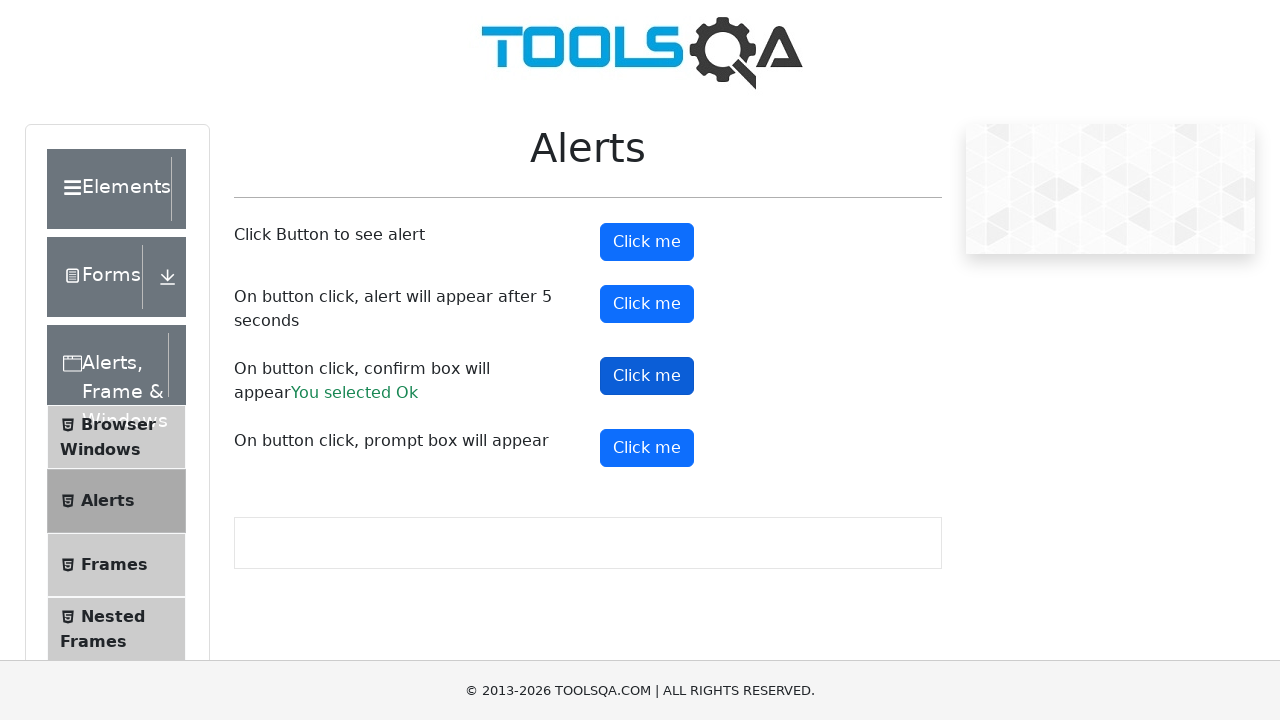